Opens the OrangeHRM demo website and maximizes the browser window. This is a simple page load verification test.

Starting URL: https://opensource-demo.orangehrmlive.com/

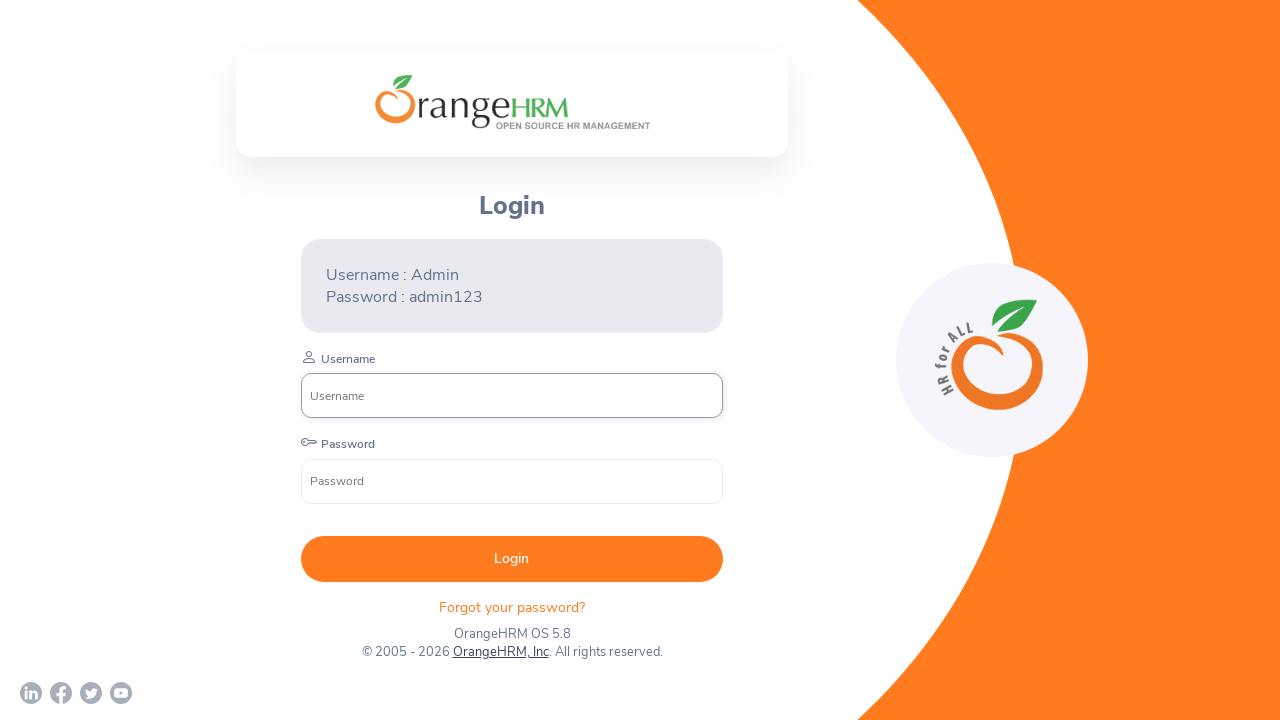

Navigated to OrangeHRM demo website
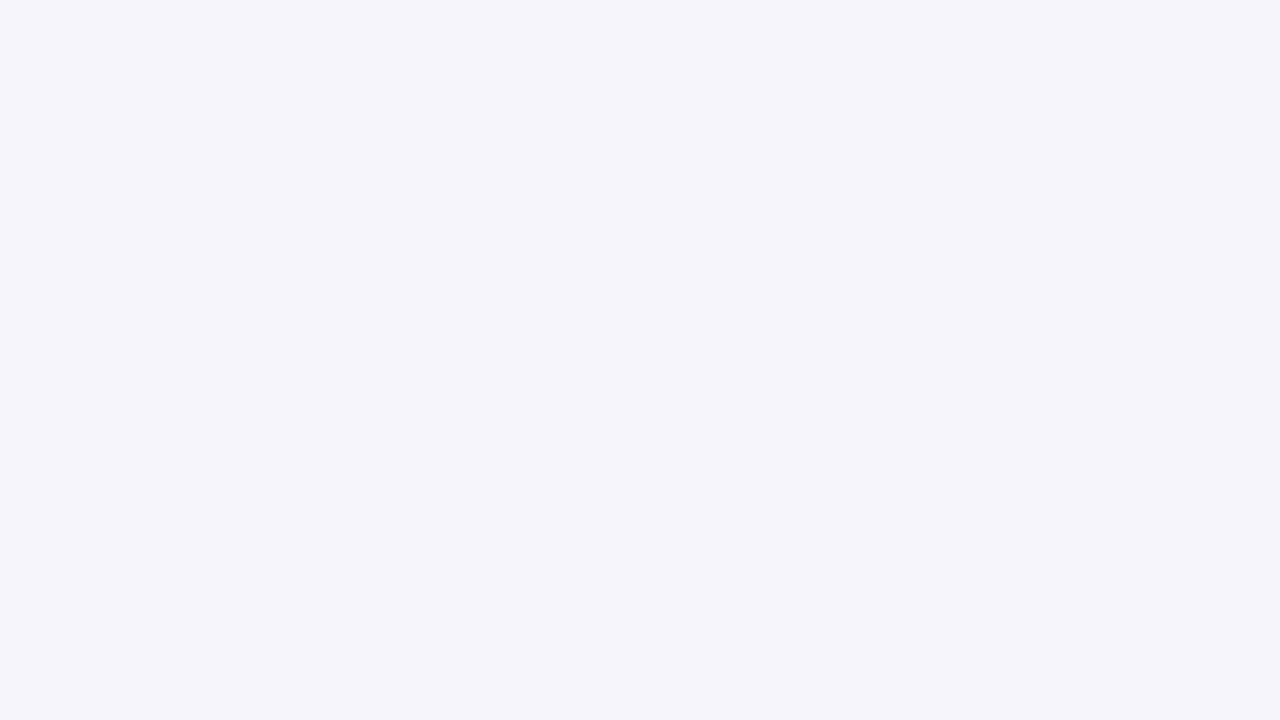

Maximized browser window to 1920x1080
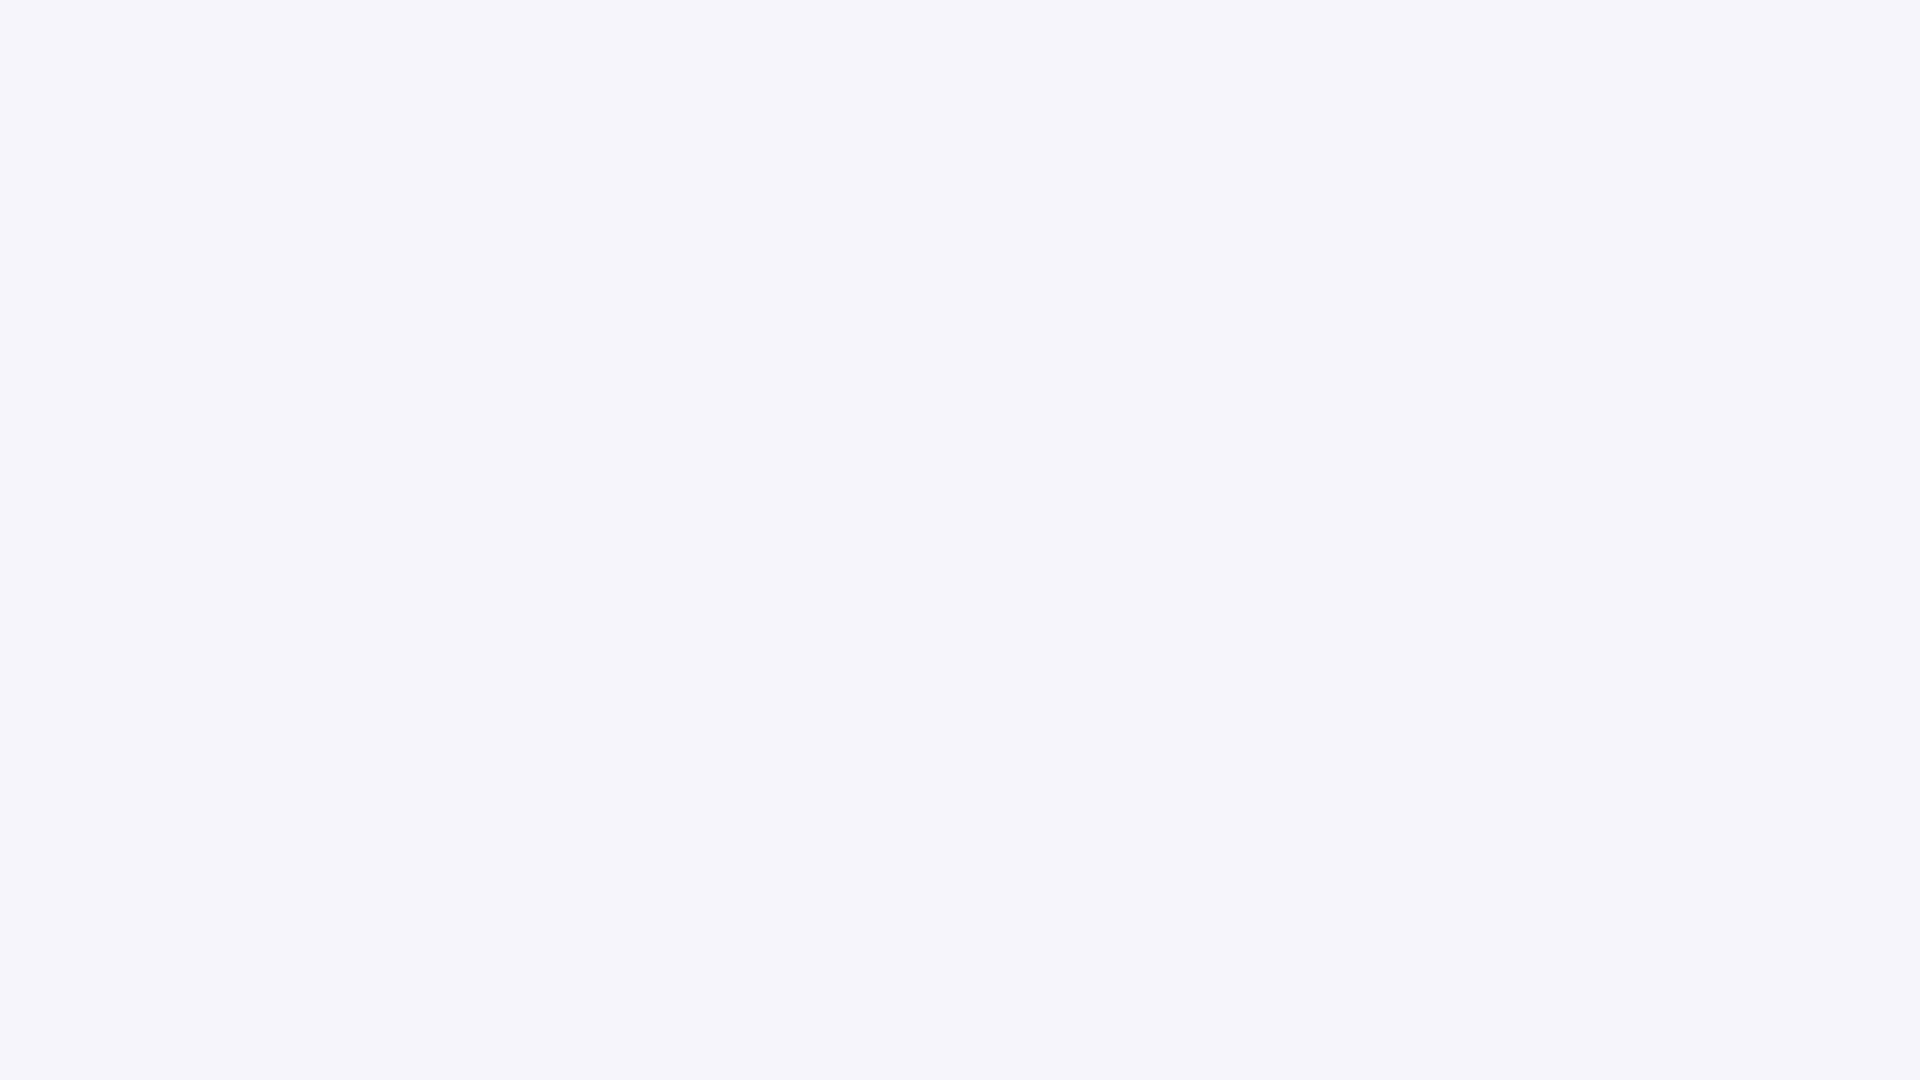

Page loaded successfully (domcontentloaded state)
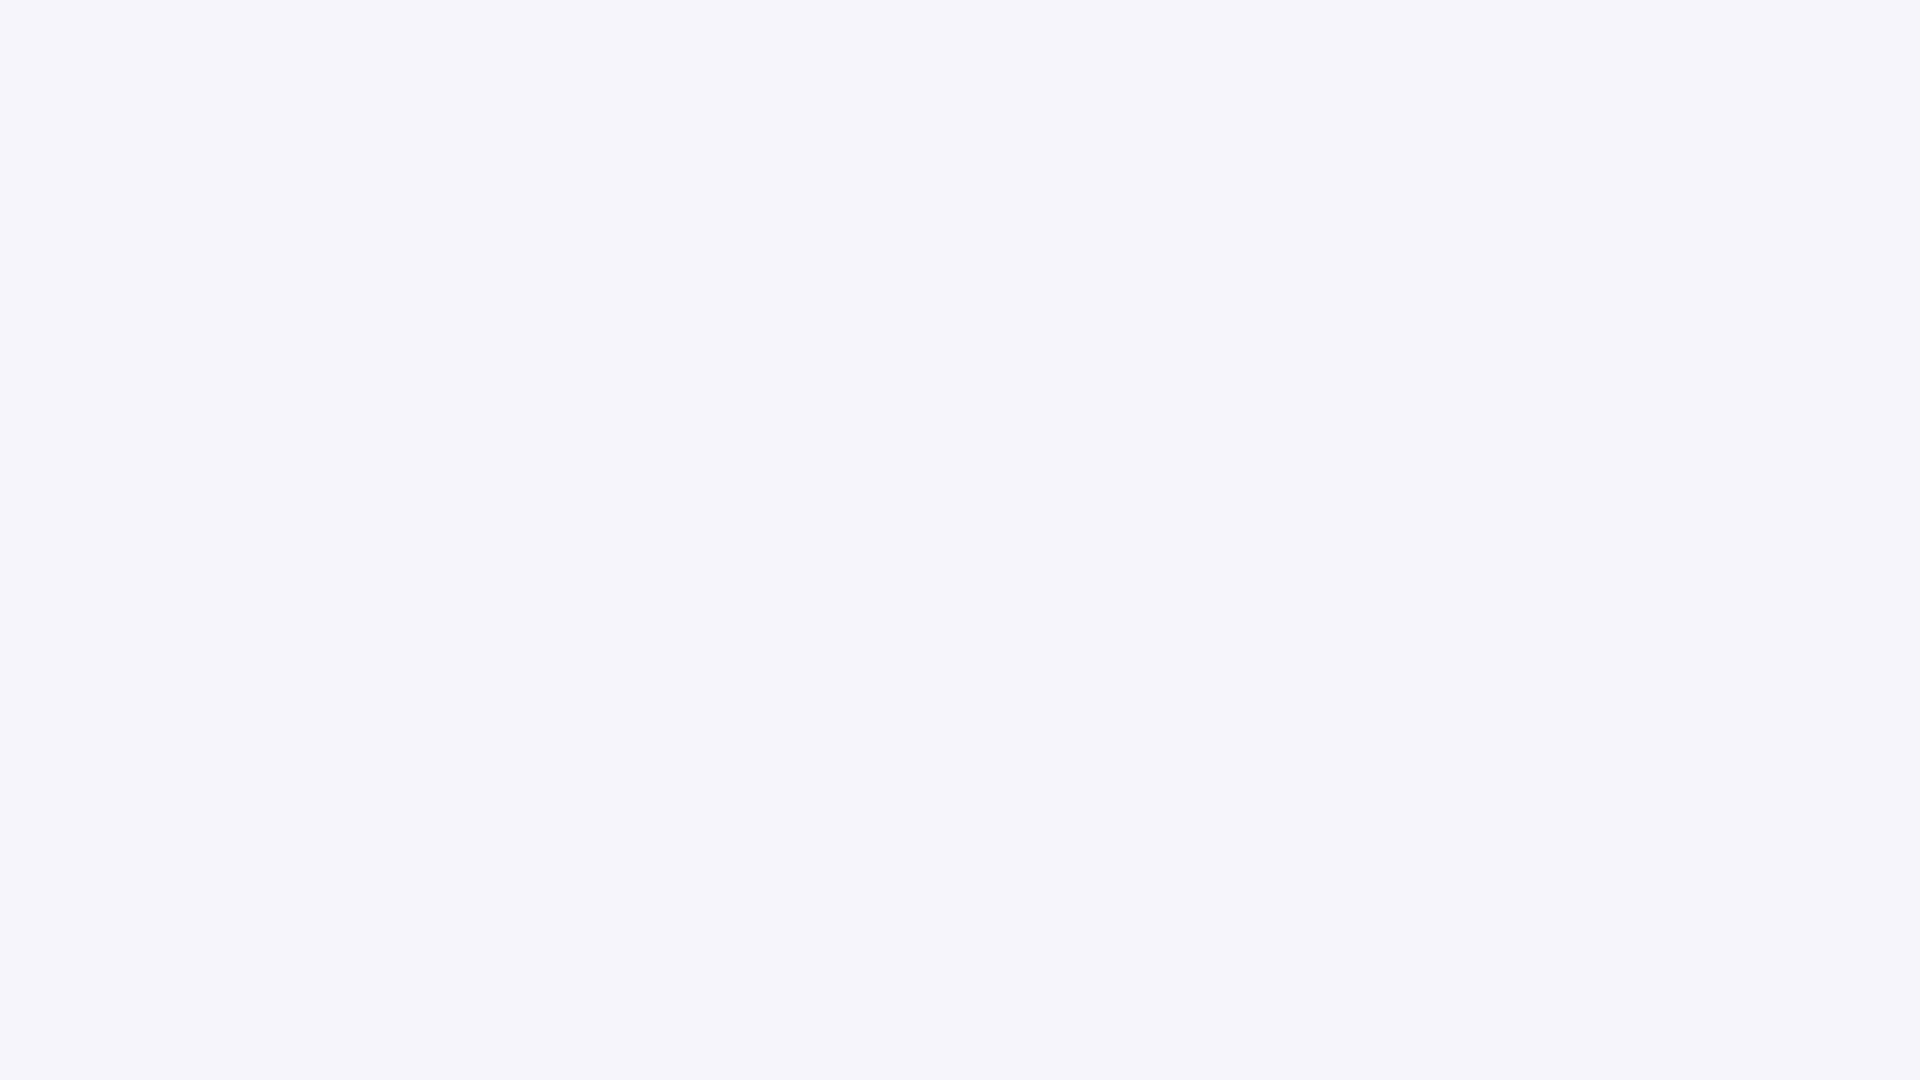

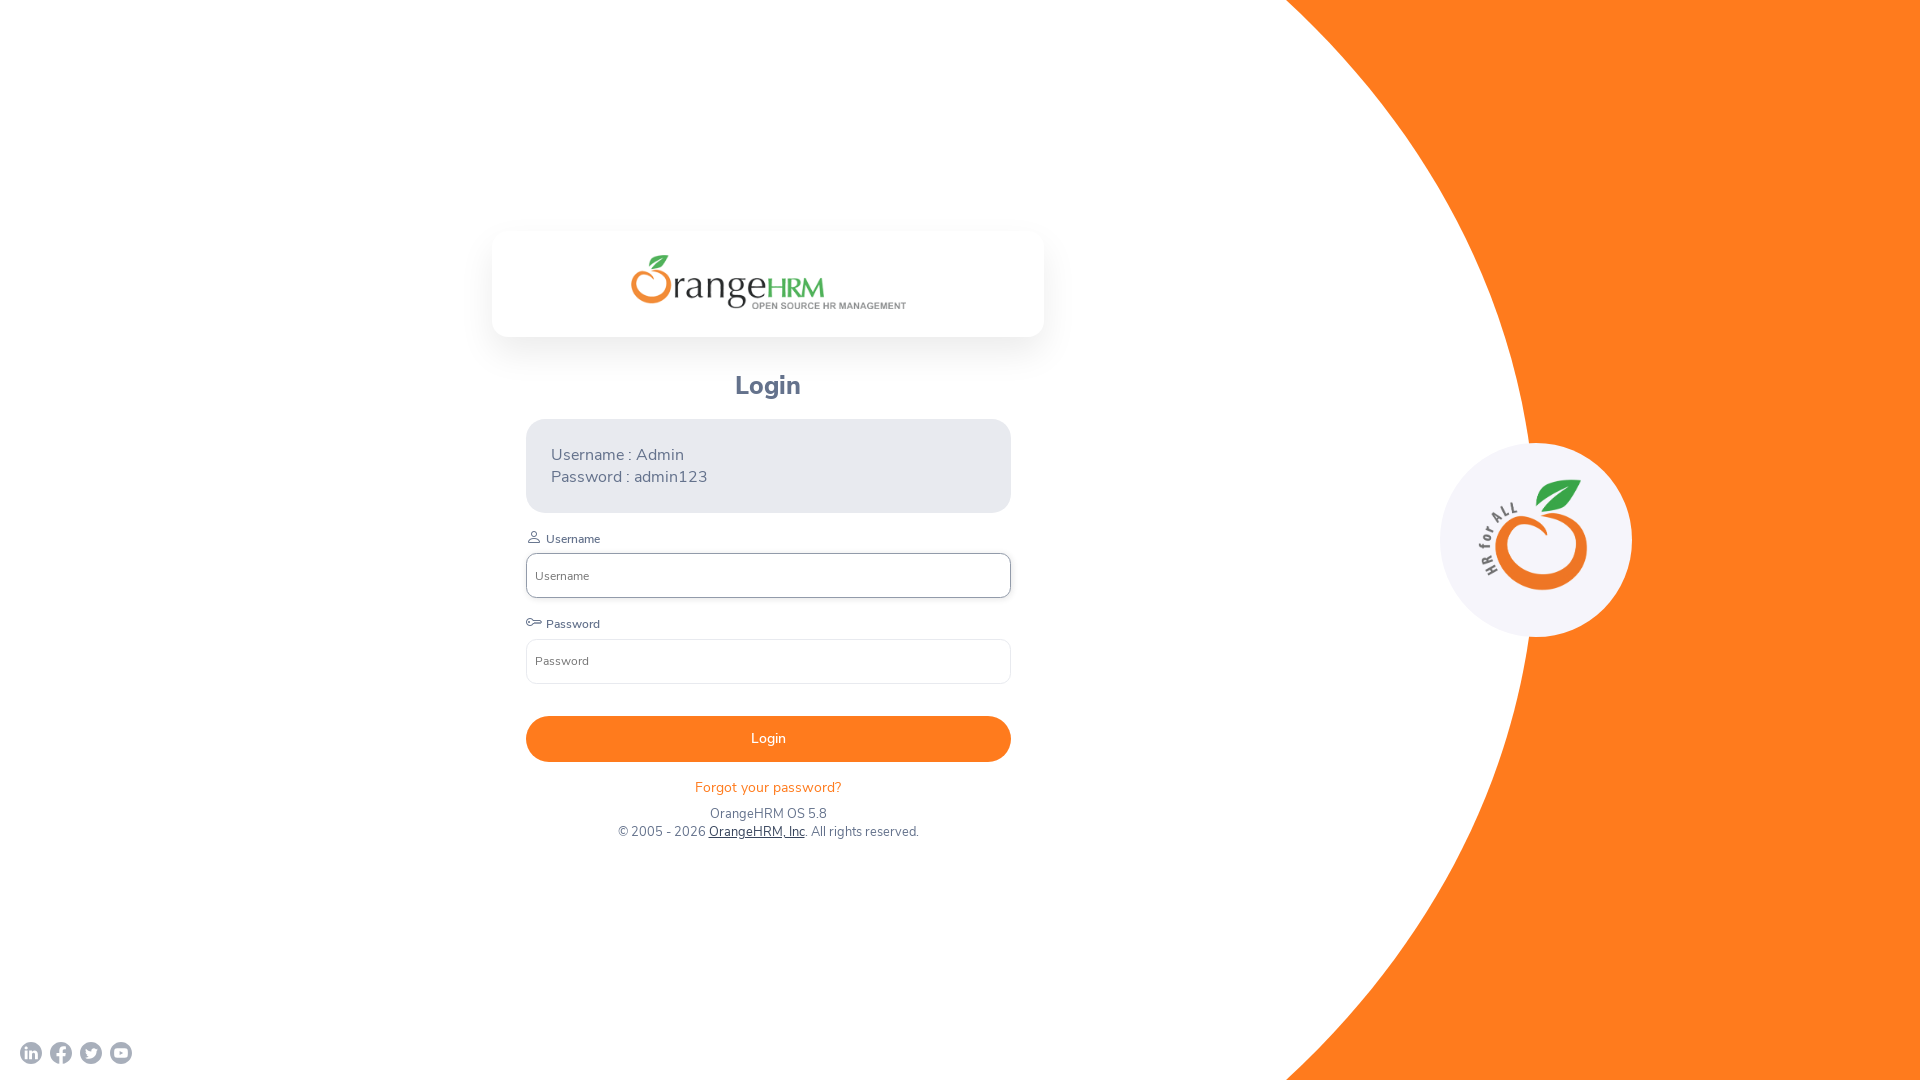